Fills out a practice form on demoqa.com with personal information including first name, last name, email, mobile number, and current address.

Starting URL: https://demoqa.com/automation-practice-form

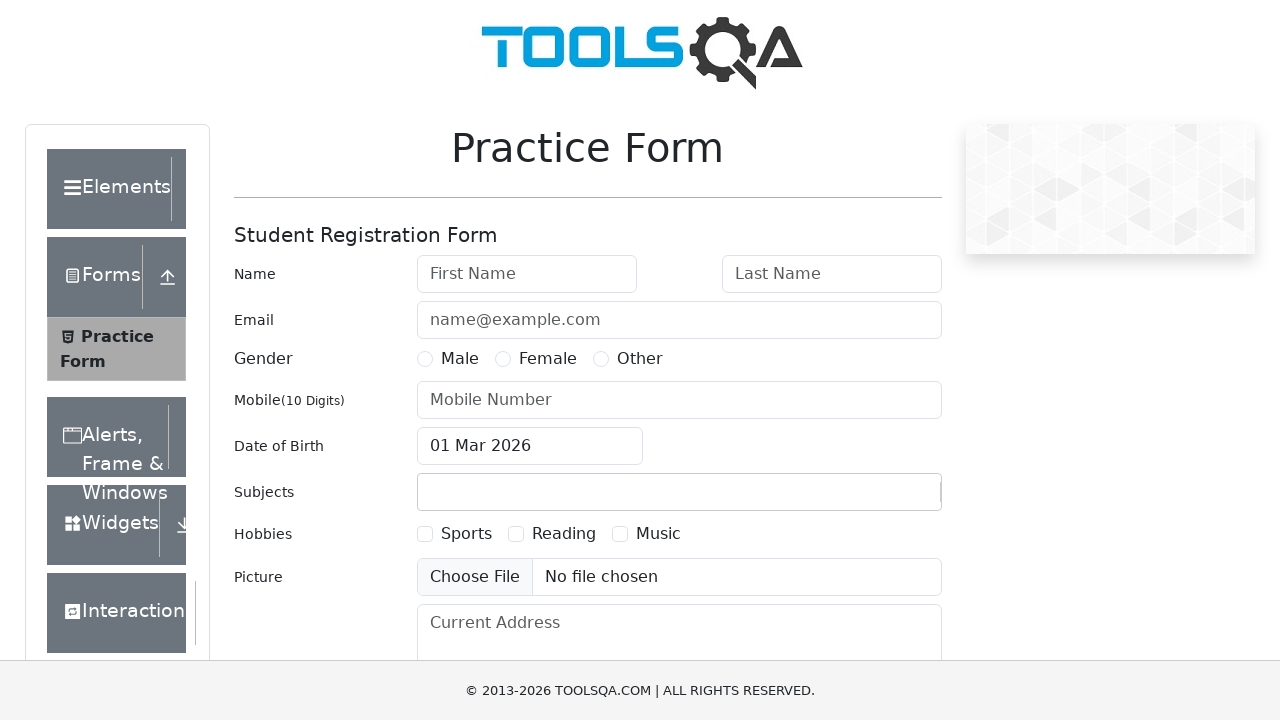

Filled first name field with 'arvind' on #firstName
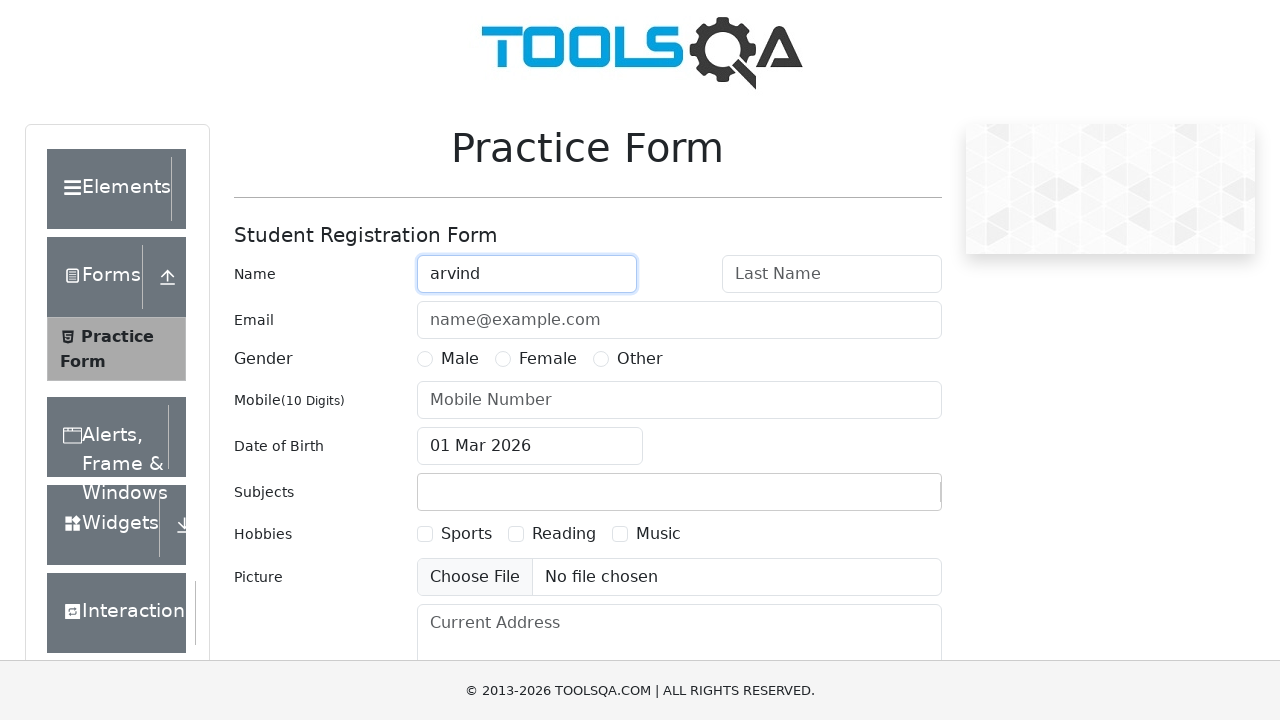

Filled last name field with 'pareek' on #lastName
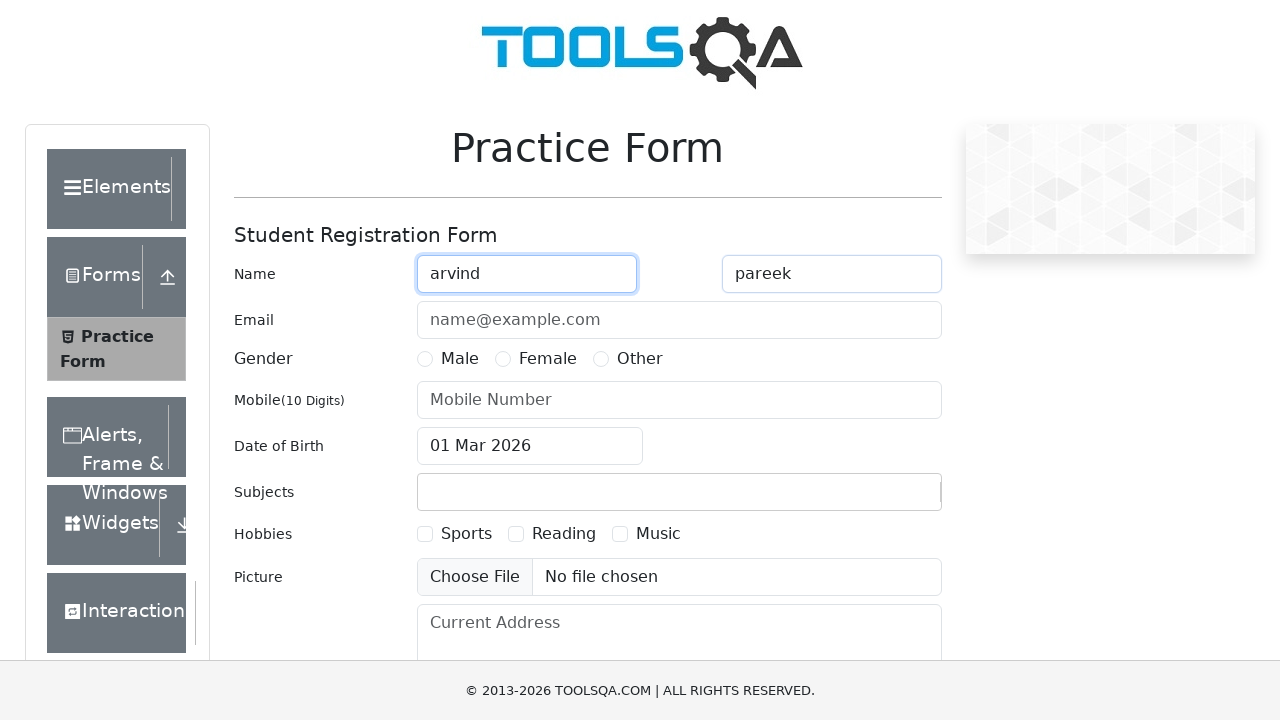

Filled email field with 'abc@gmai.com' on #userEmail
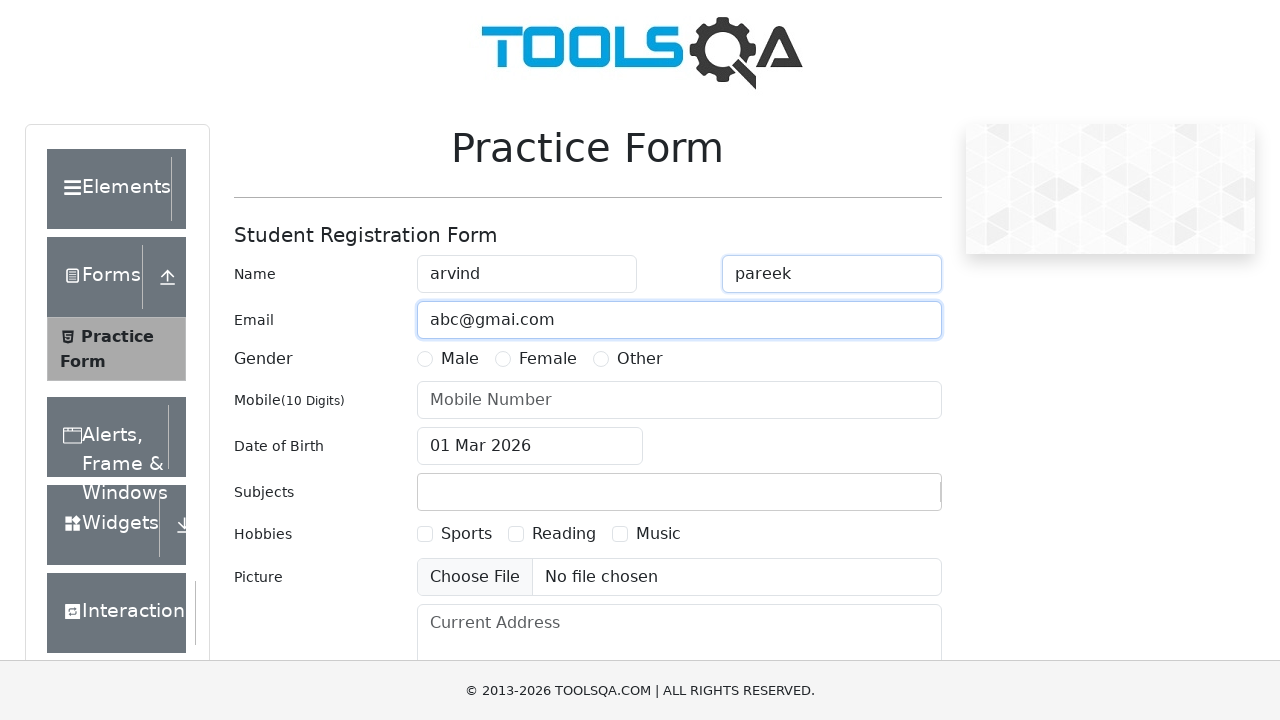

Scrolled to mobile number field
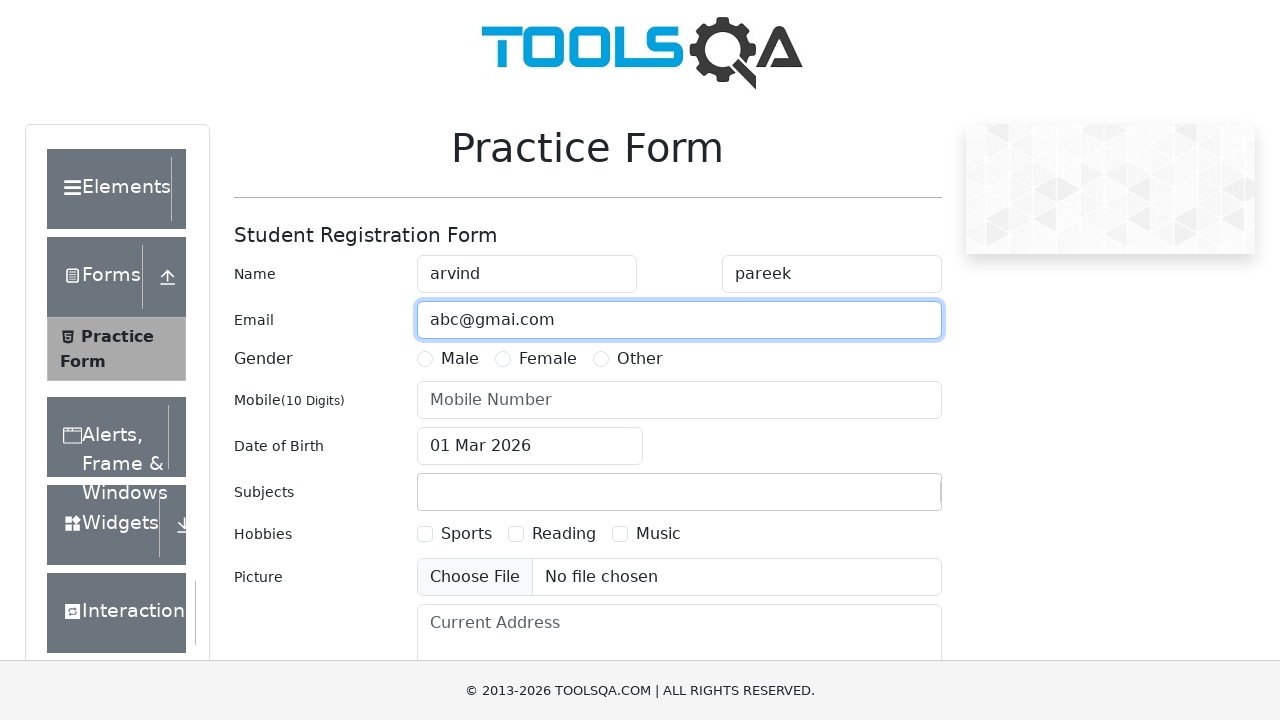

Filled mobile number field with '1234567890' on #userNumber
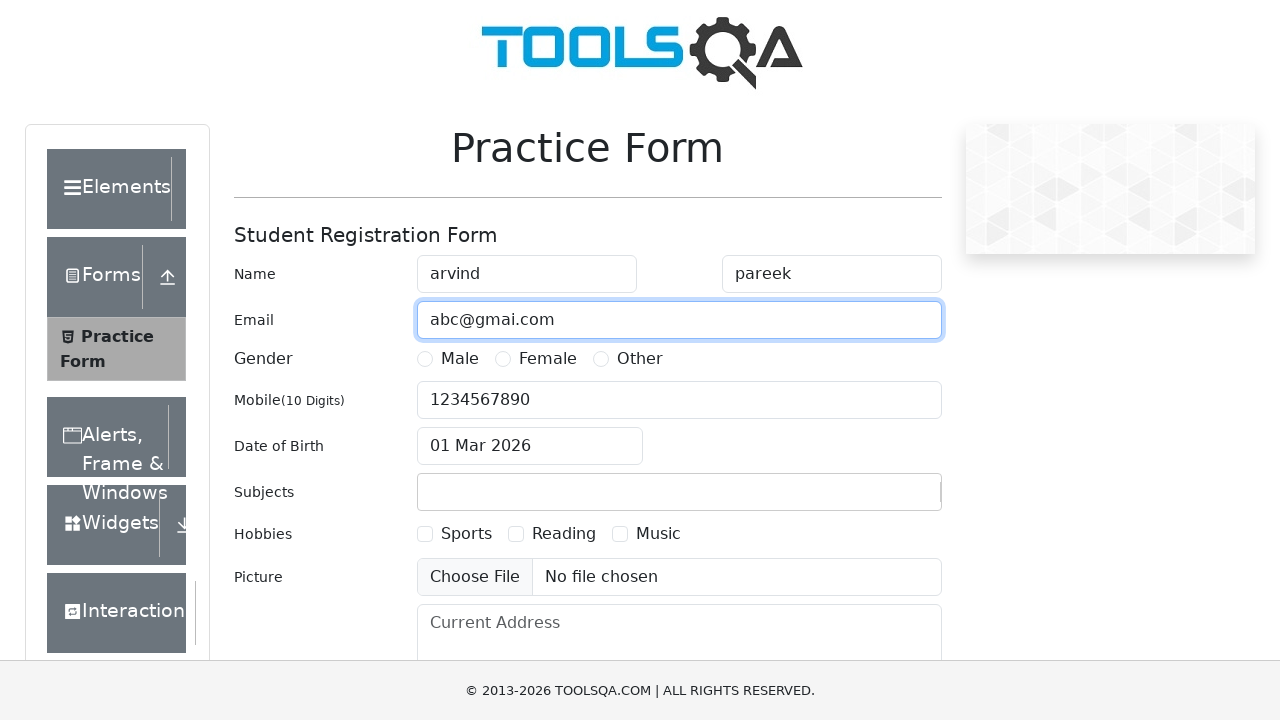

Scrolled to current address field
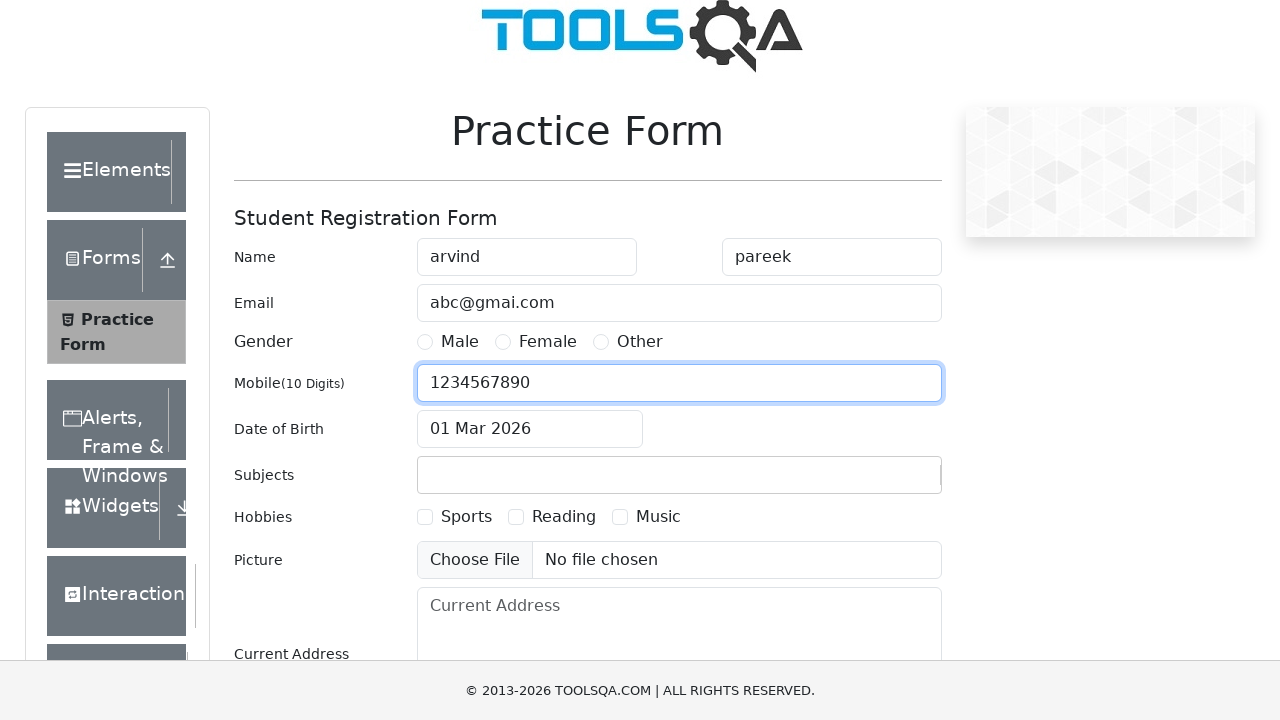

Filled current address field with 'java selenium' on #currentAddress
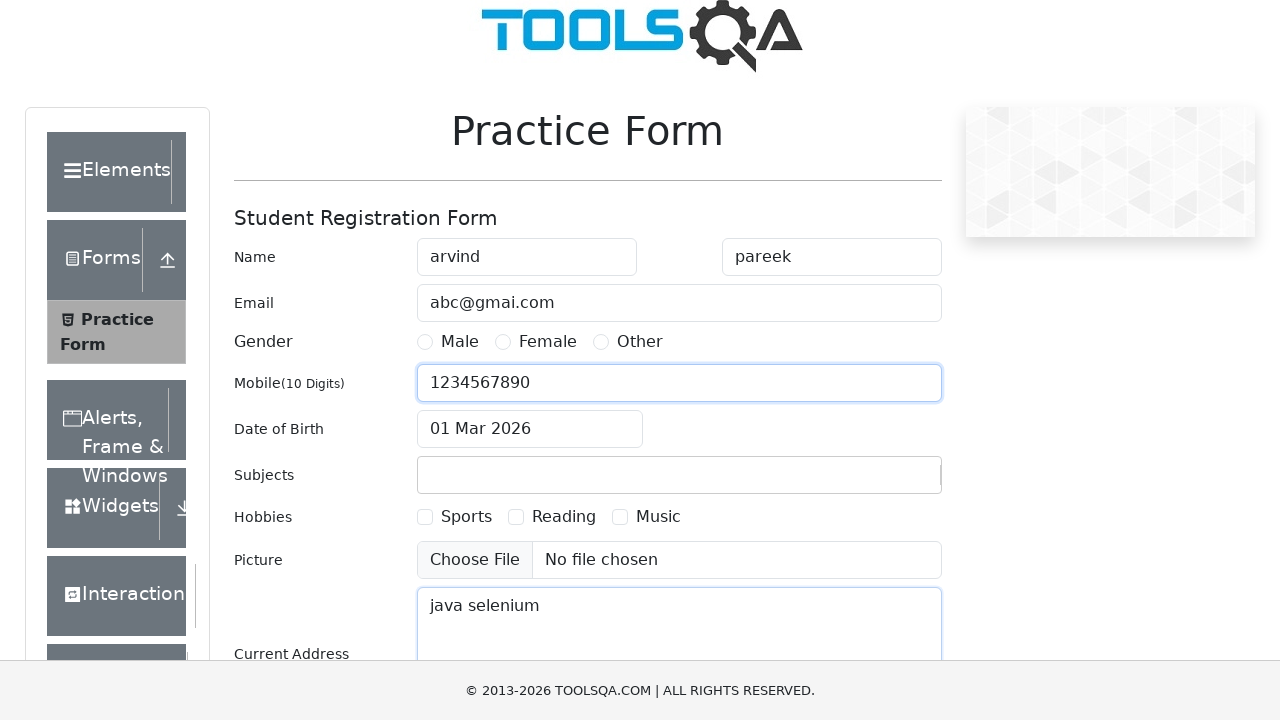

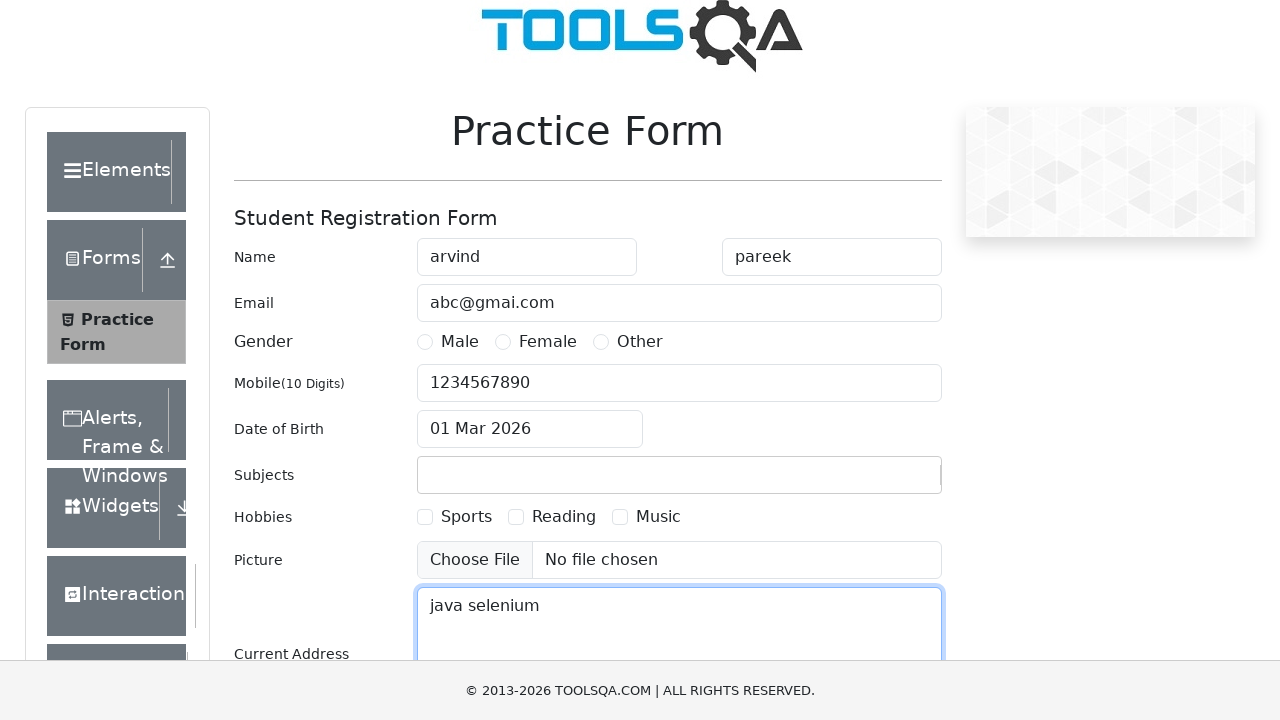